Tests Vue.js custom dropdown component by selecting First, Second, and Third options and verifying the selected values.

Starting URL: https://mikerodham.github.io/vue-dropdowns/

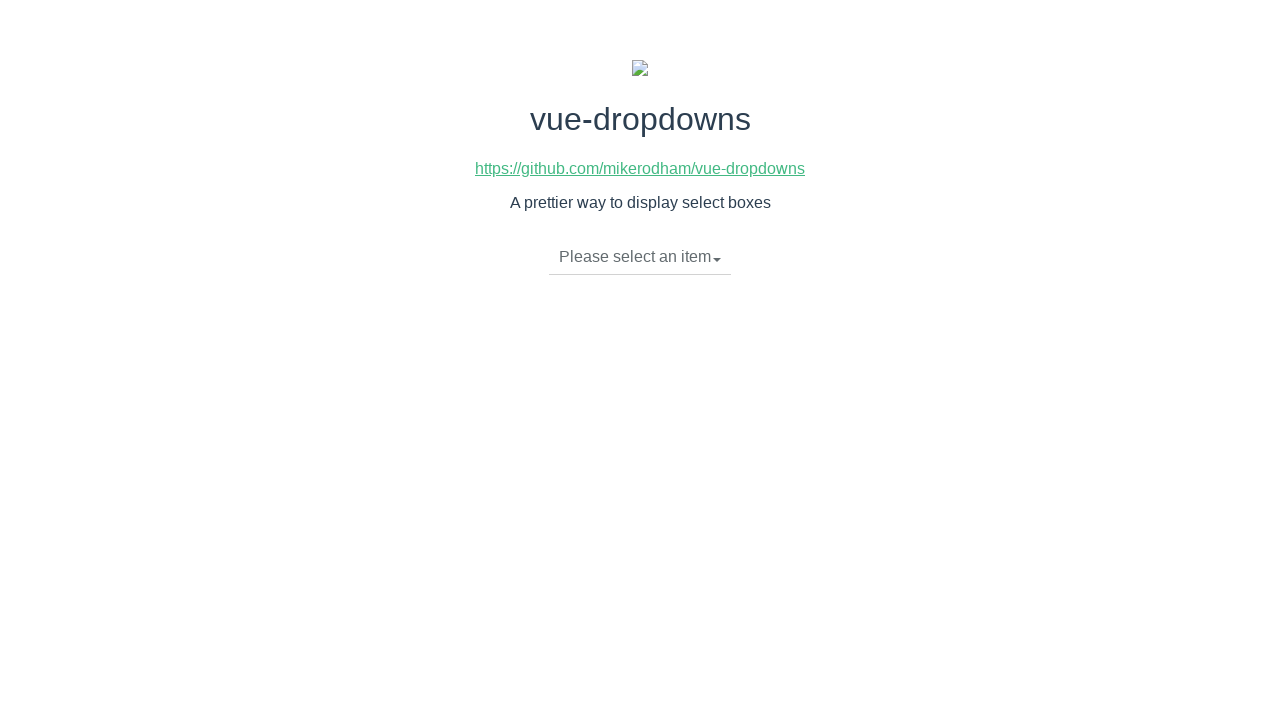

Clicked dropdown toggle to open menu at (640, 257) on li.dropdown-toggle
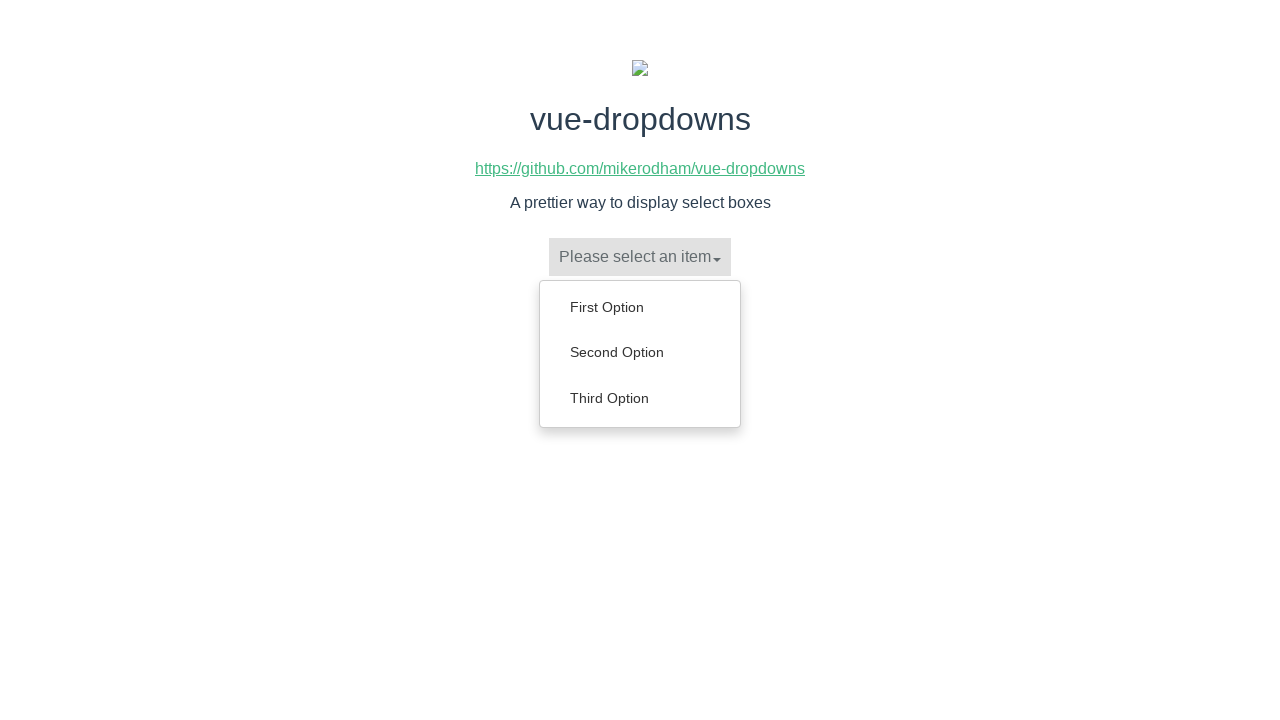

Dropdown menu items loaded
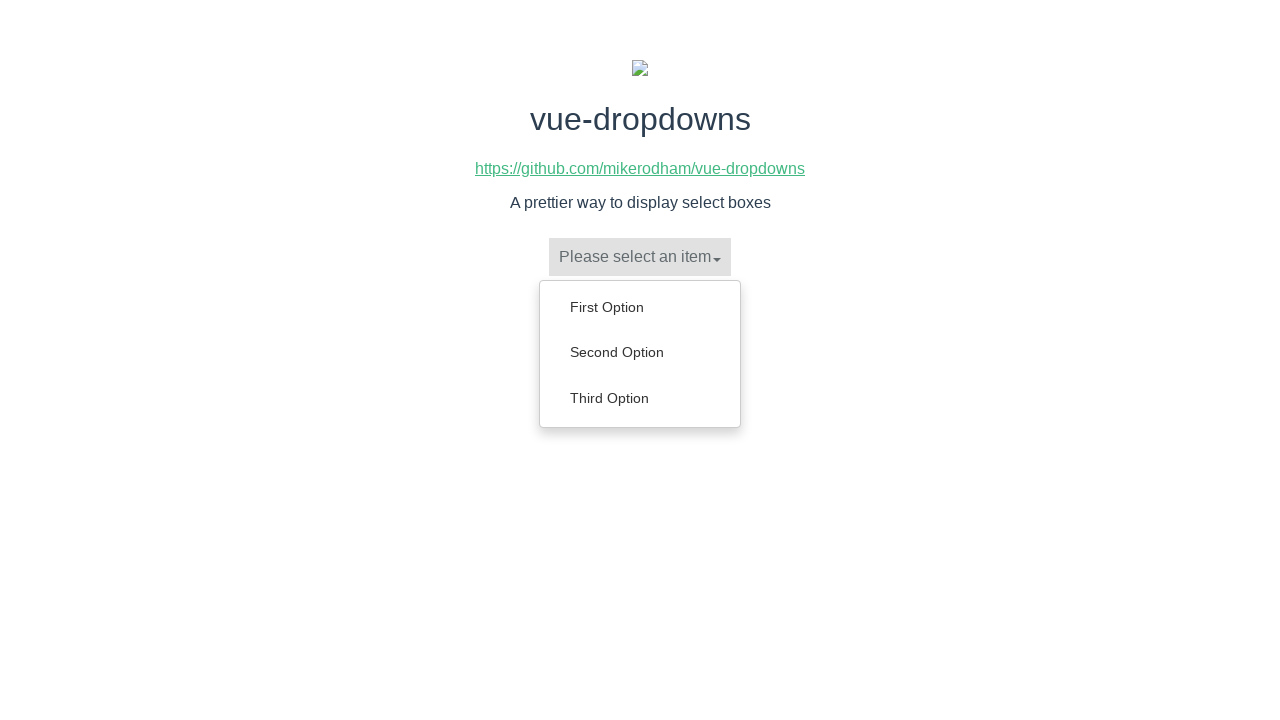

Selected 'First Option' from dropdown at (640, 307) on ul.dropdown-menu li a:has-text('First Option')
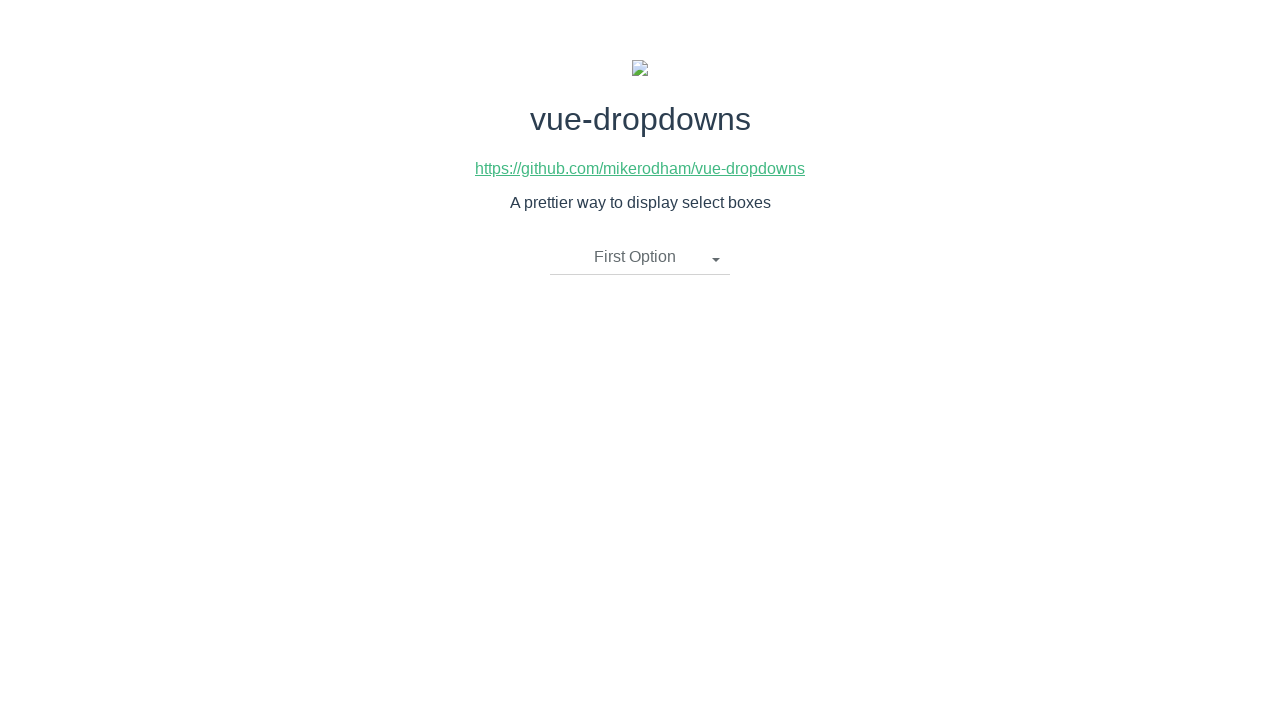

Waited 1 second for selection to register
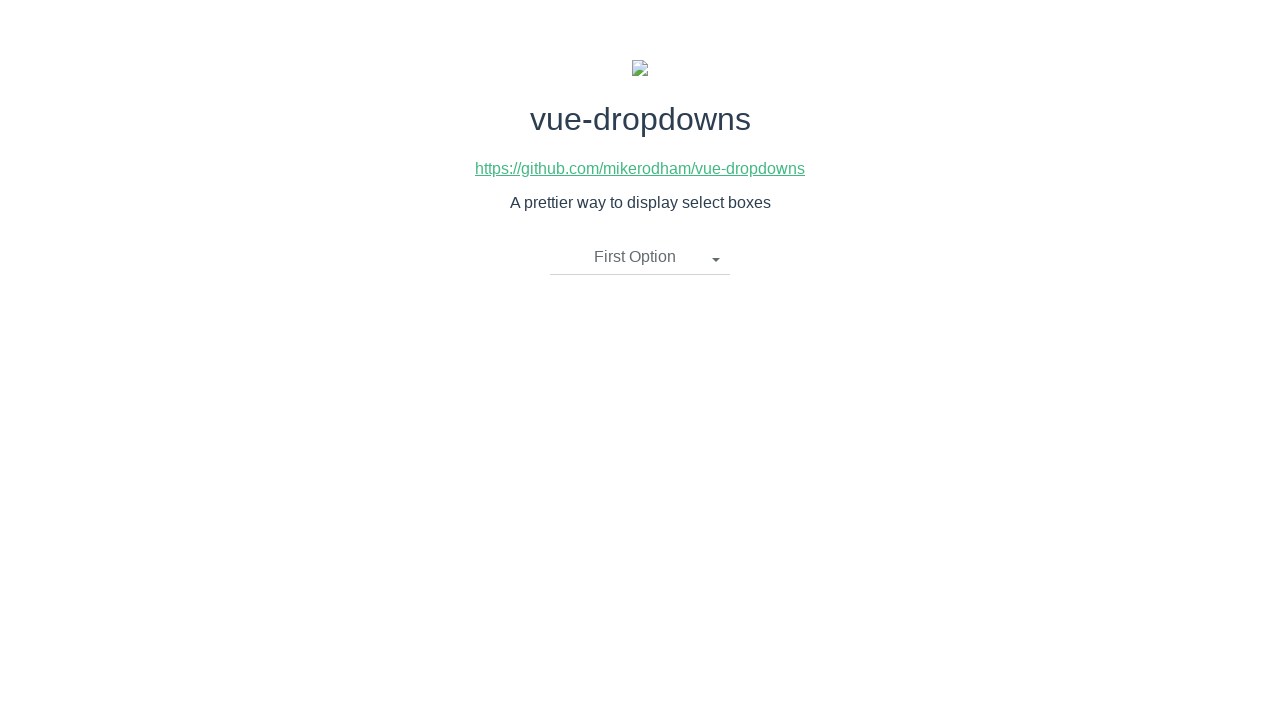

Clicked dropdown toggle to open menu at (640, 257) on li.dropdown-toggle
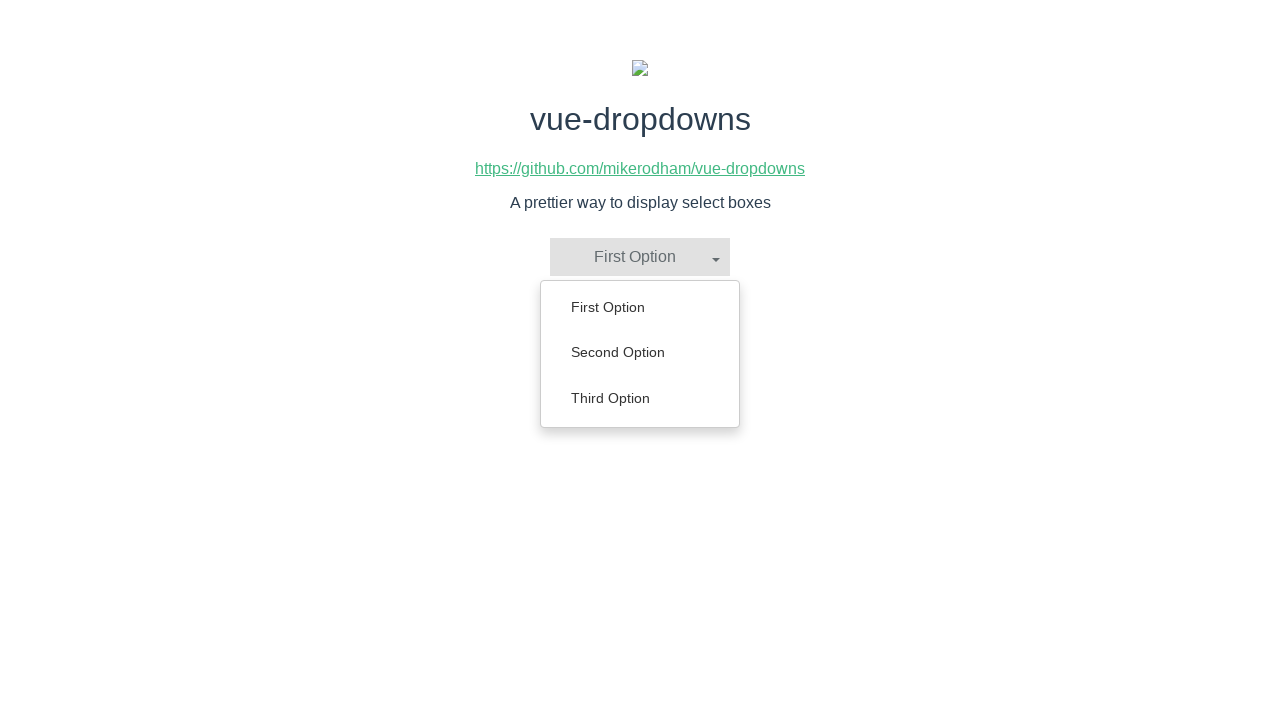

Dropdown menu items loaded
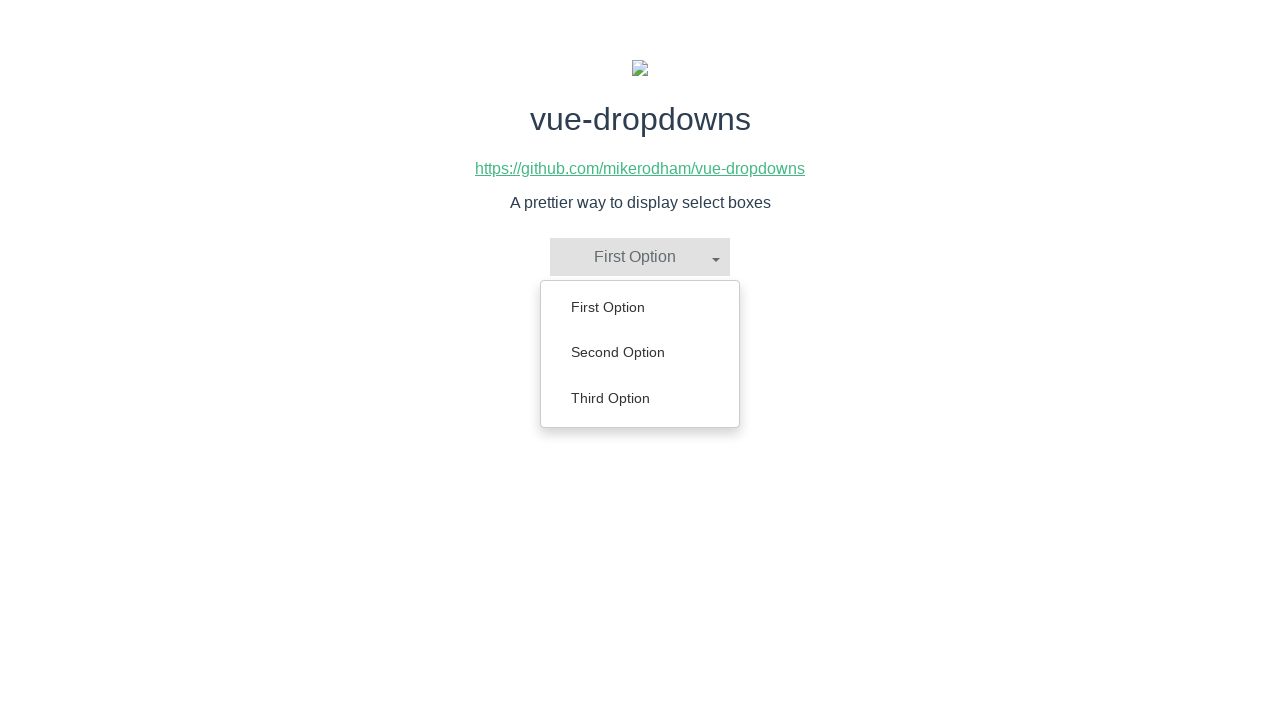

Selected 'Second Option' from dropdown at (640, 352) on ul.dropdown-menu li a:has-text('Second Option')
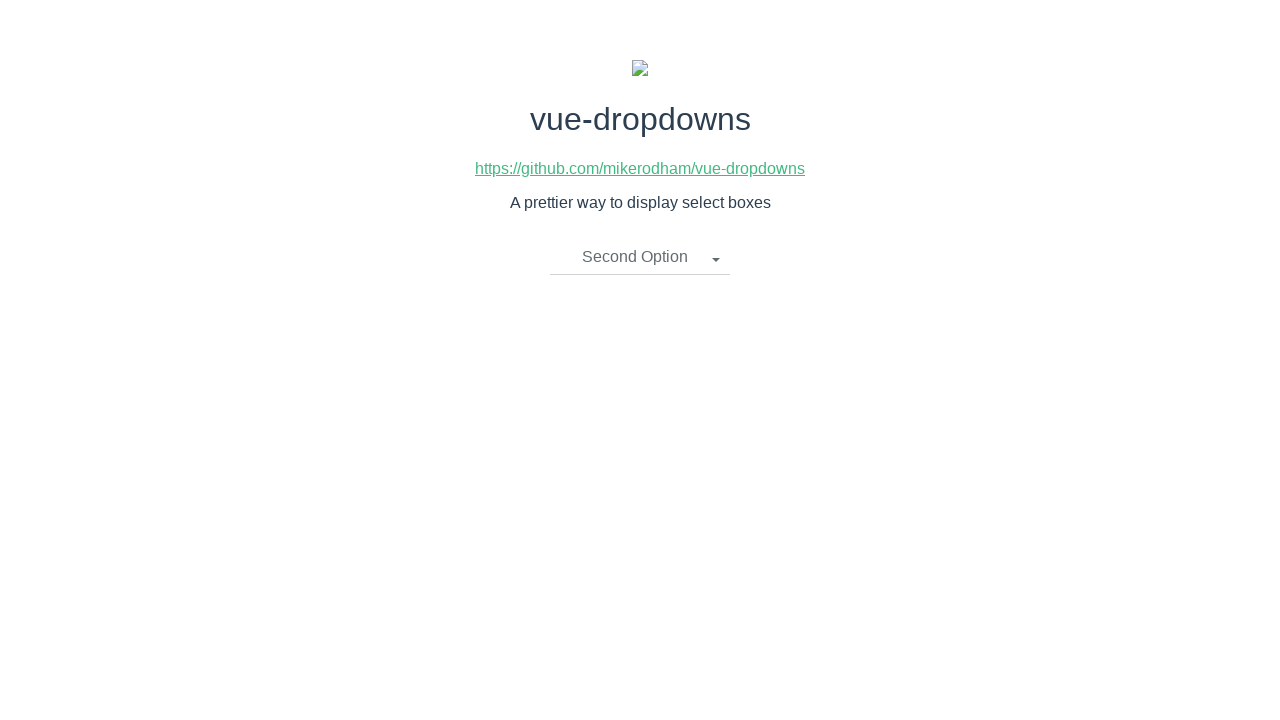

Waited 1 second for selection to register
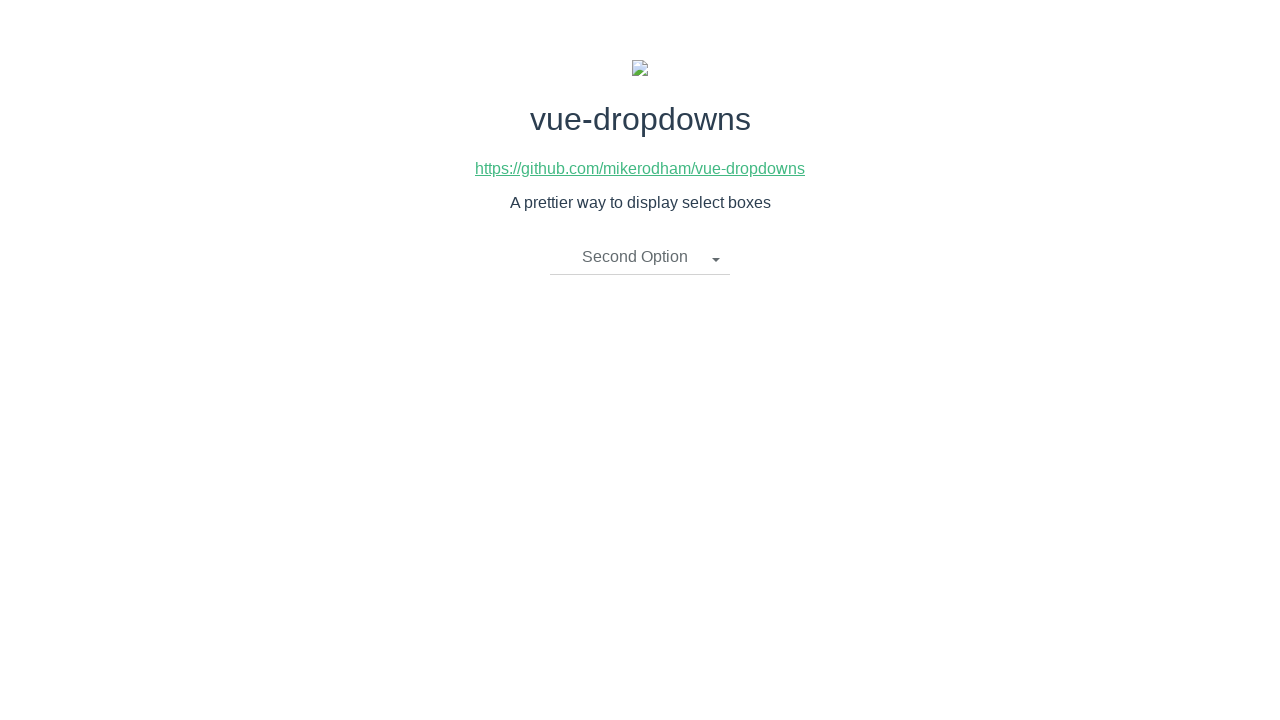

Clicked dropdown toggle to open menu at (640, 257) on li.dropdown-toggle
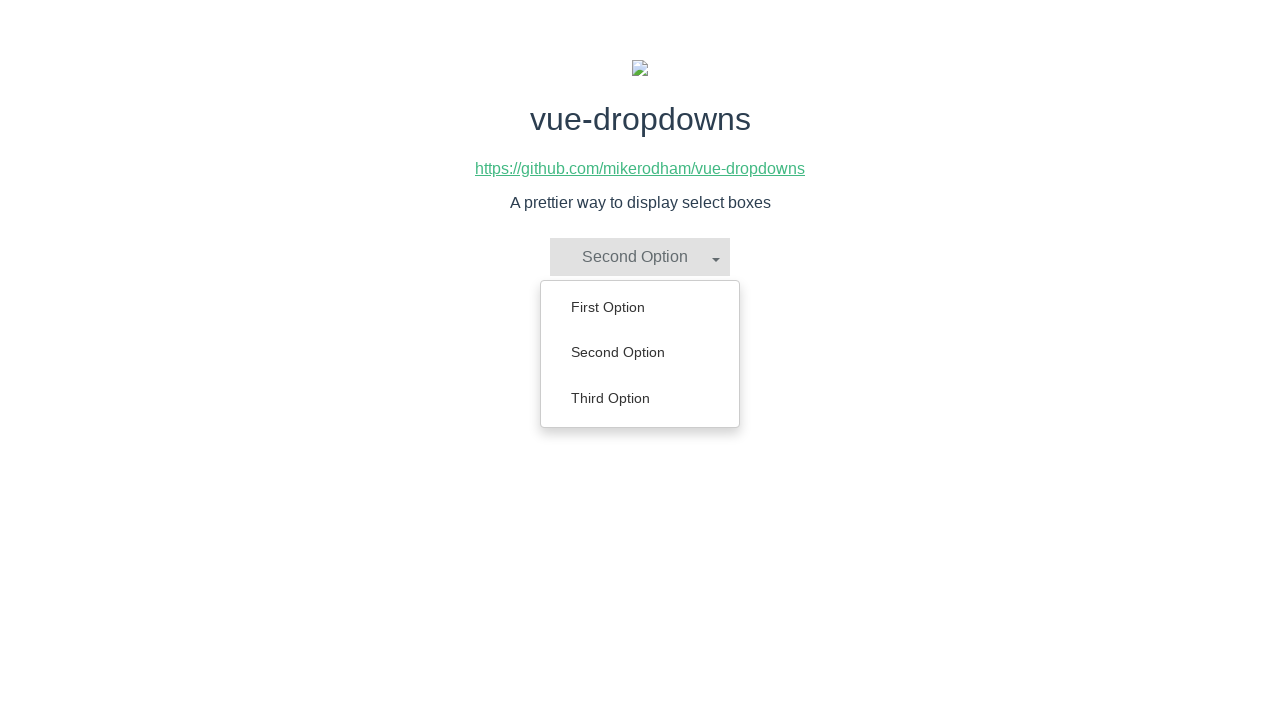

Dropdown menu items loaded
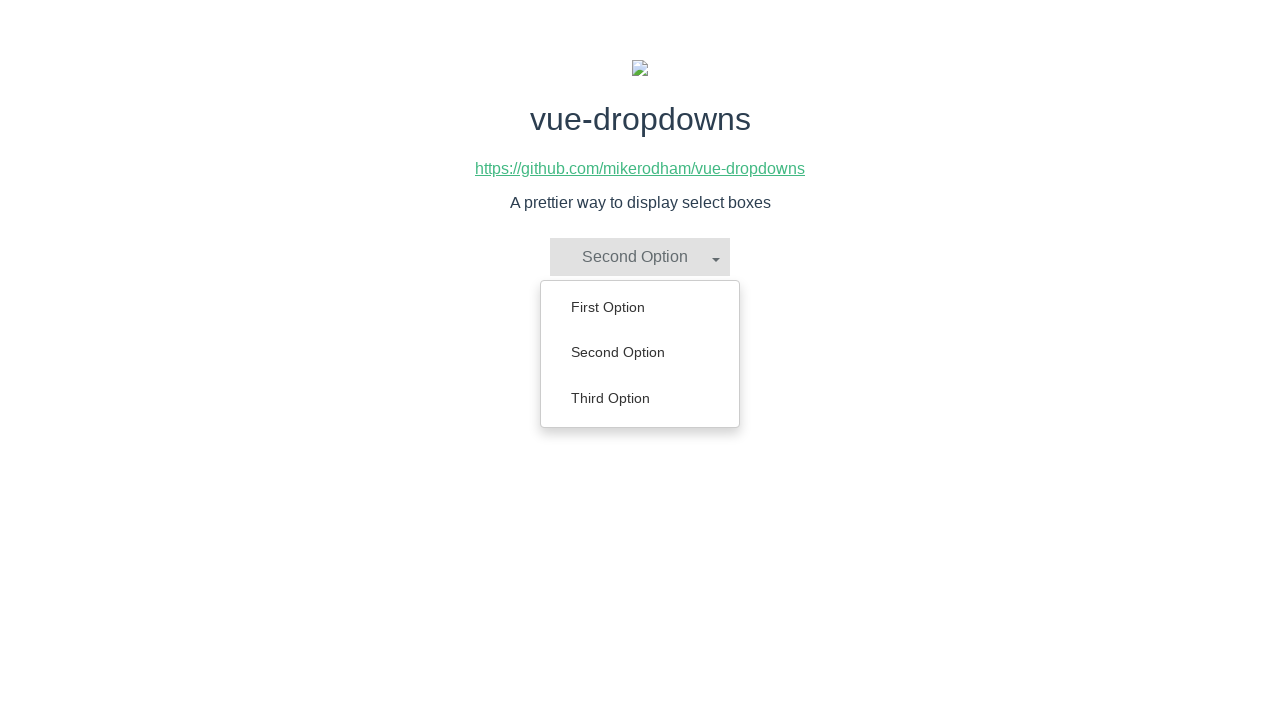

Selected 'Third Option' from dropdown at (640, 398) on ul.dropdown-menu li a:has-text('Third Option')
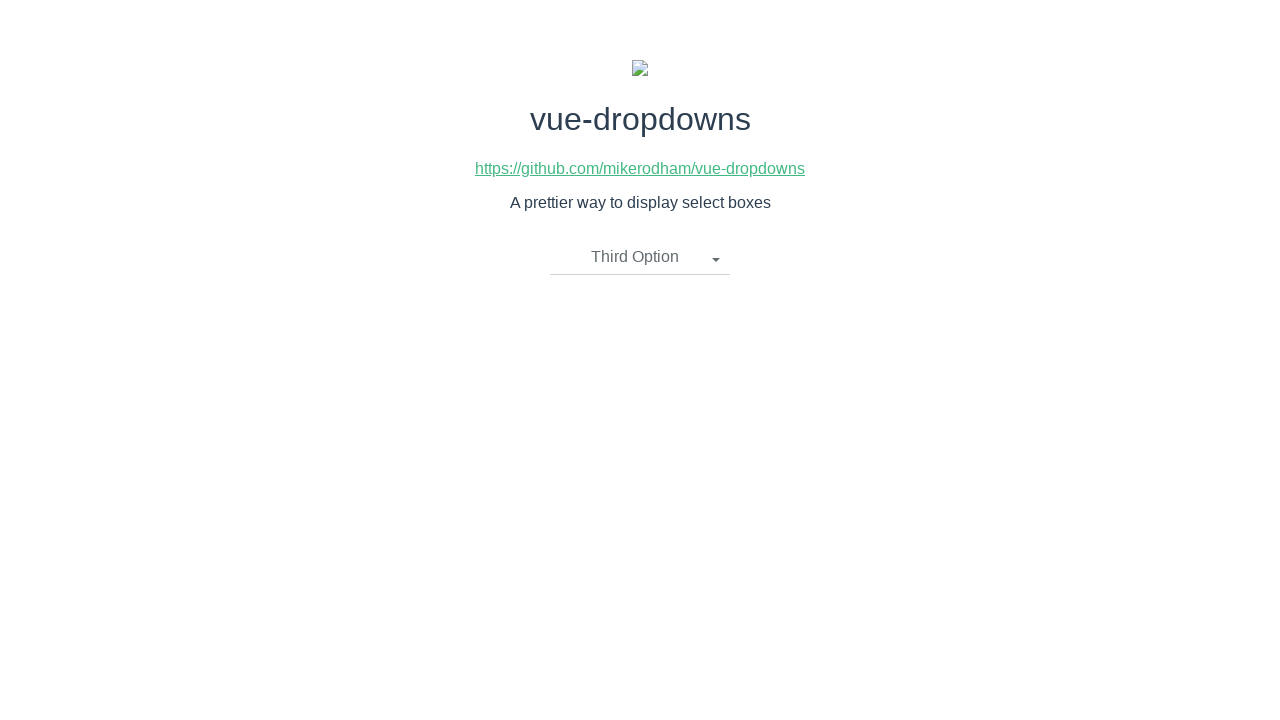

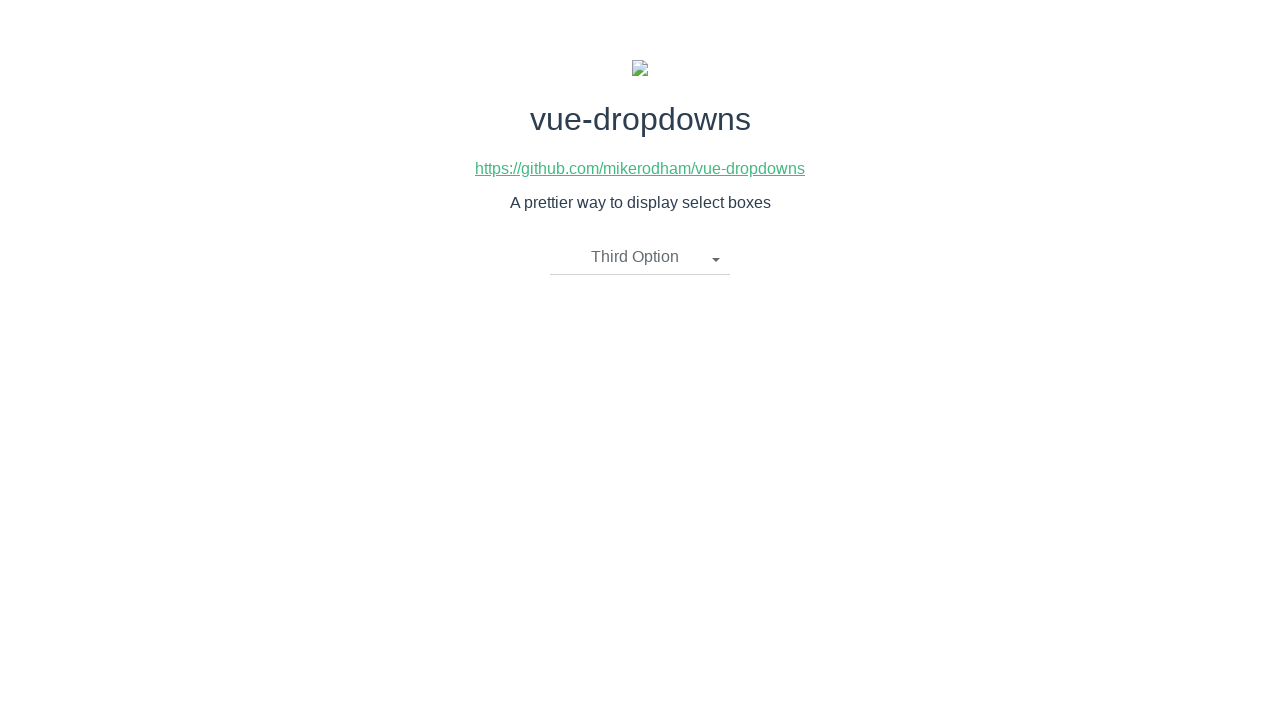